Tests GitHub's advanced search form by filling in search criteria (search term, repository owner, date, and programming language) and submitting the form to perform a repository search.

Starting URL: https://github.com/search/advanced

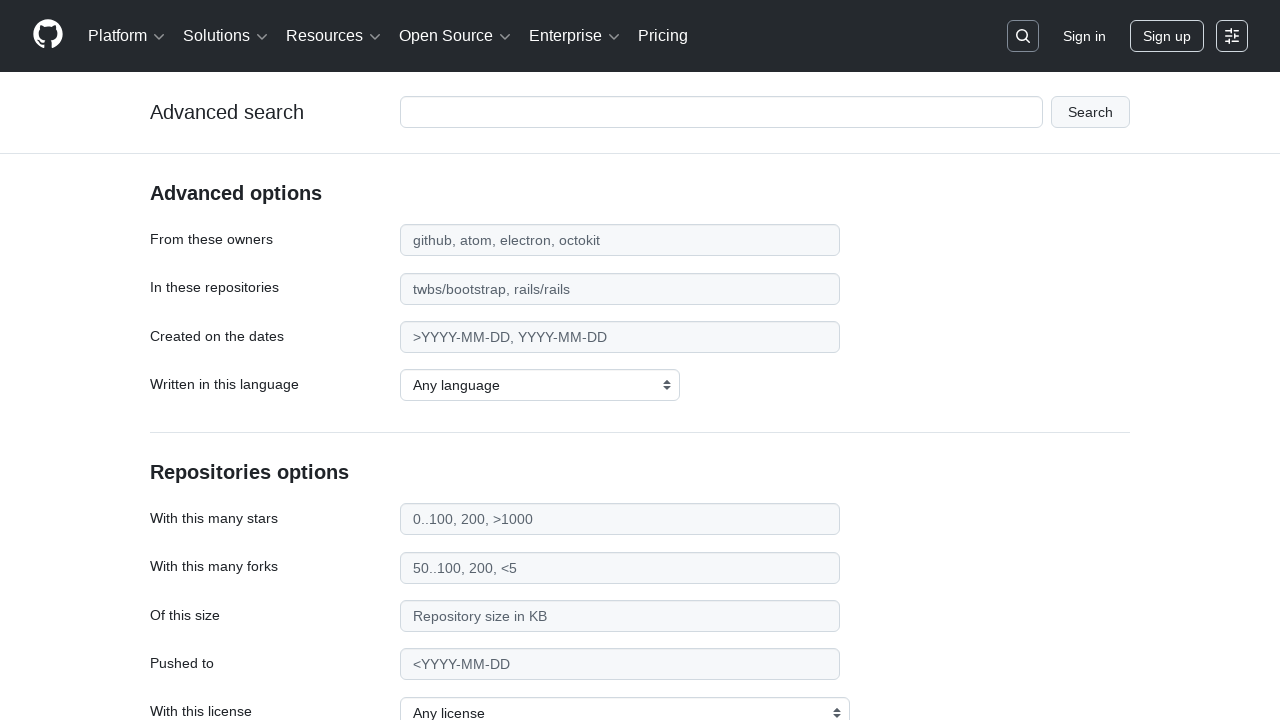

Filled main search input with 'web-scraping' on #adv_code_search input.js-advanced-search-input
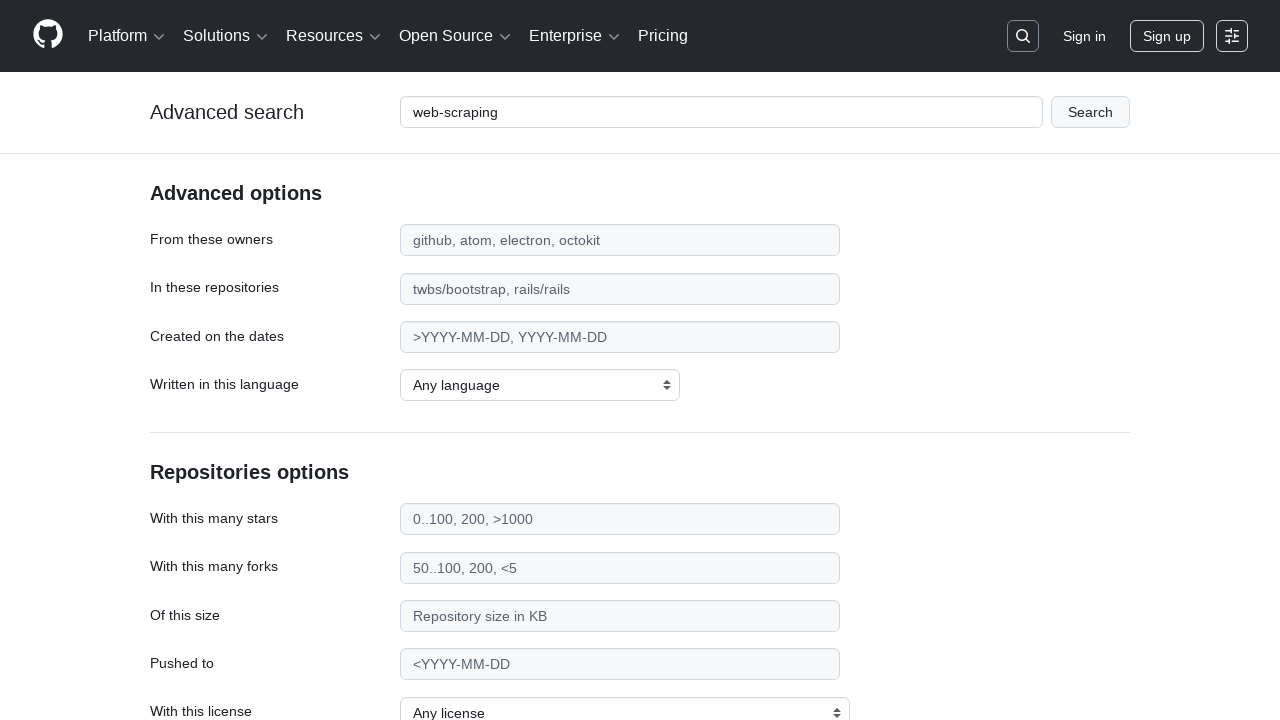

Filled repository owner field with 'microsoft' on #search_from
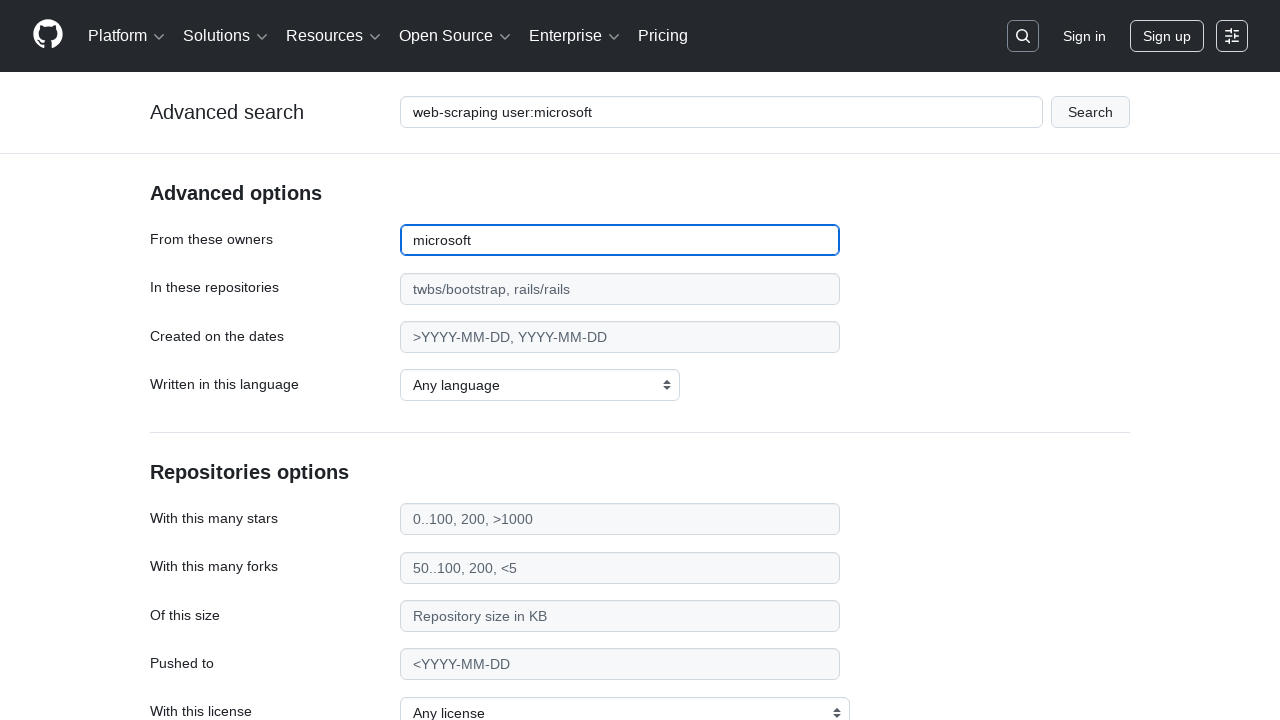

Filled date field with '>2020' on #search_date
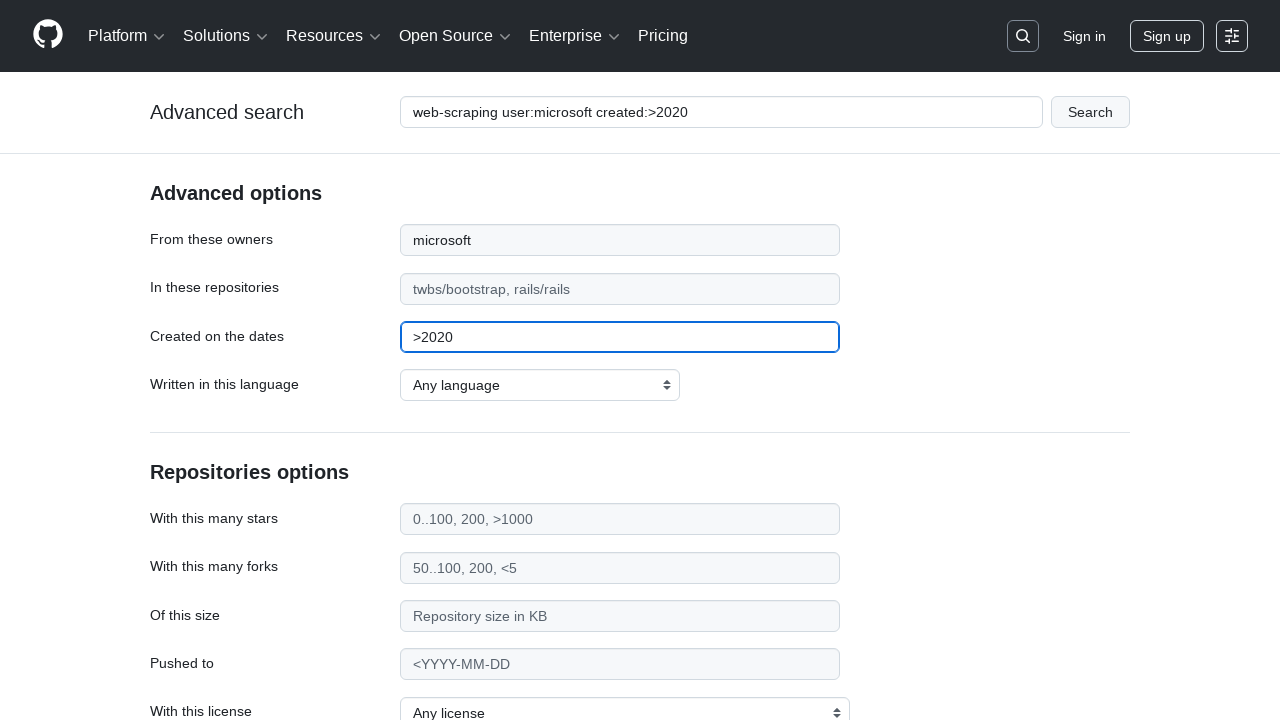

Selected 'JavaScript' as programming language on select#search_language
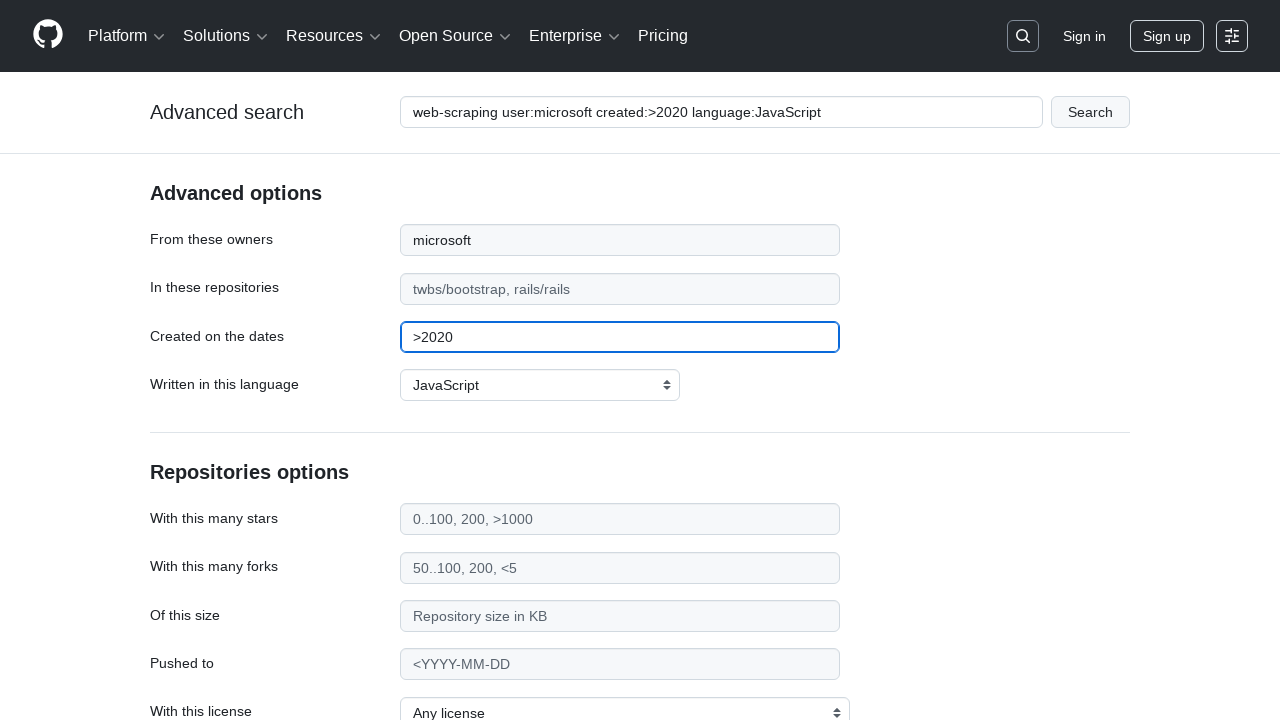

Clicked submit button to search GitHub repositories at (1090, 112) on #adv_code_search button[type="submit"]
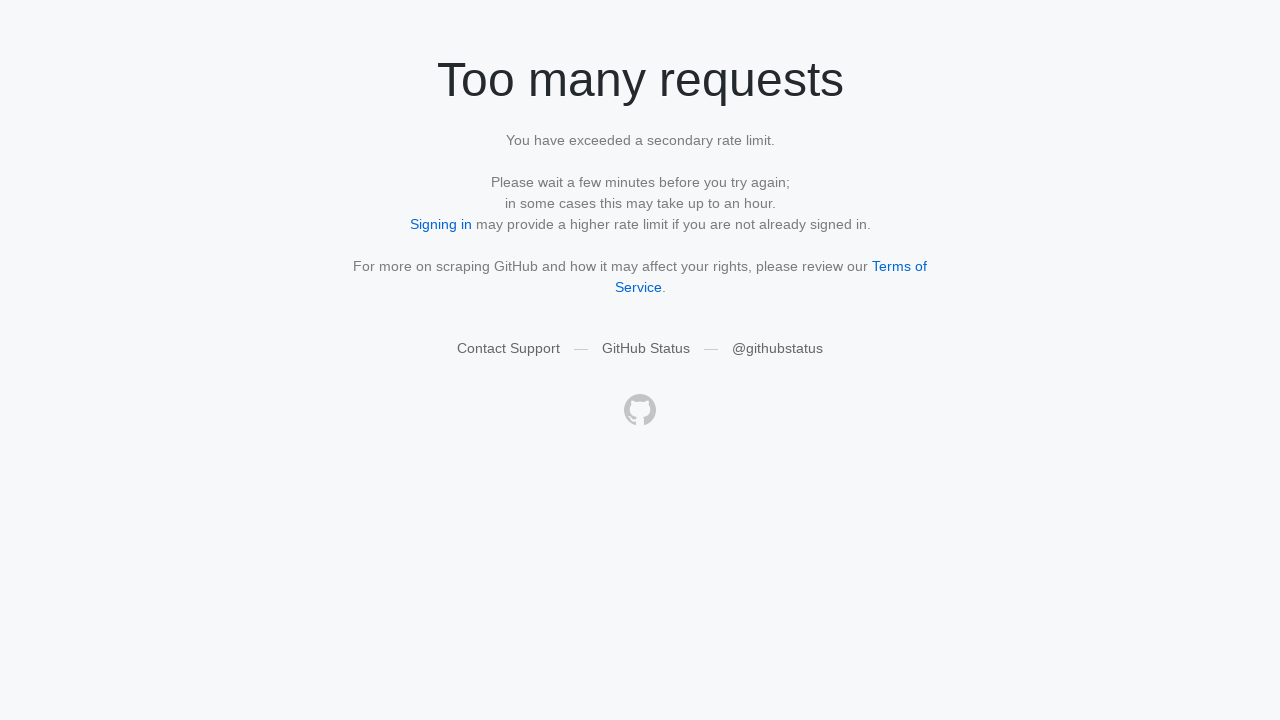

Search results page loaded successfully
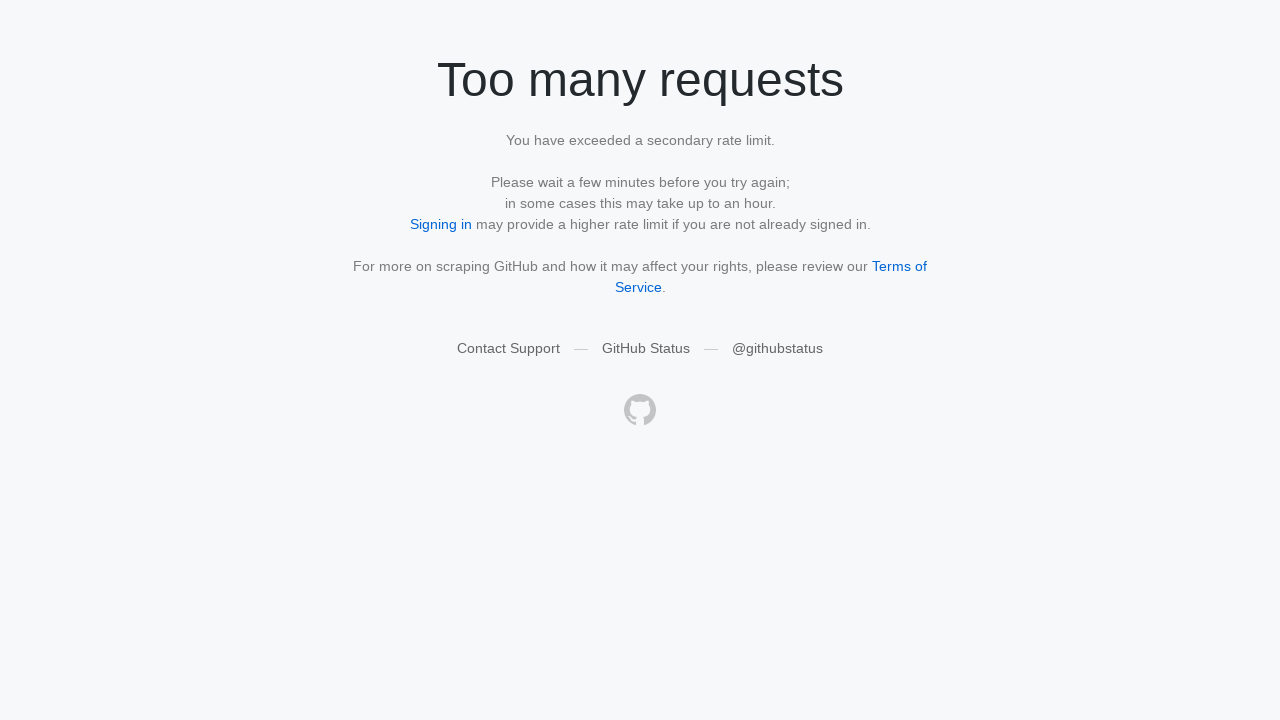

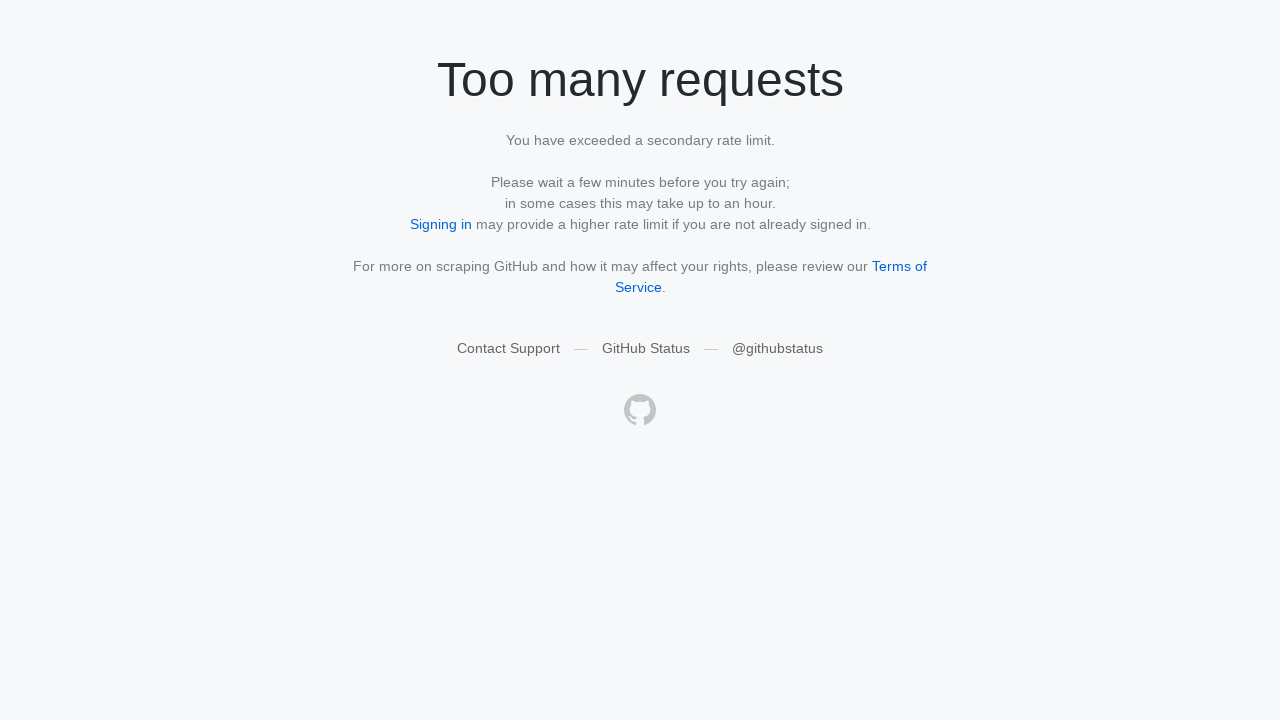